Opens multiple blog post URLs in separate tabs, scrolls down on each page, then refreshes all tabs

Starting URL: https://blog.huacai.one/post/40

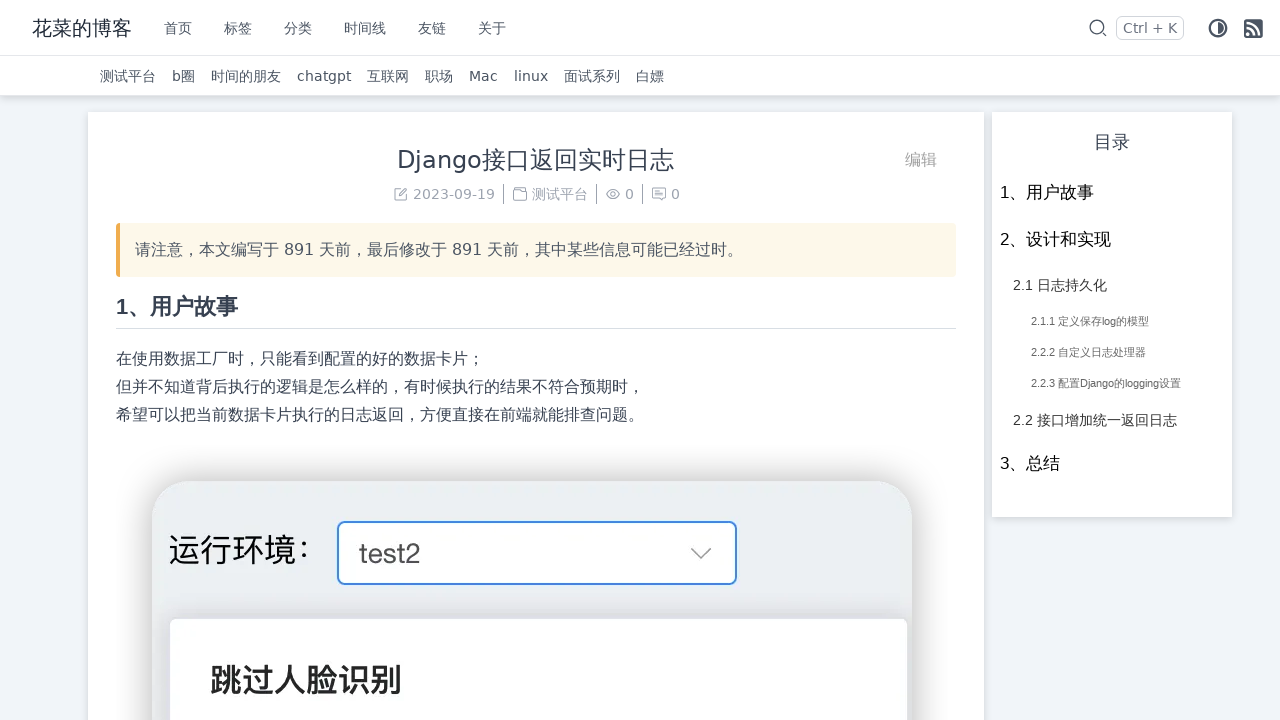

Scrolled down 100px on the first blog post (post 40)
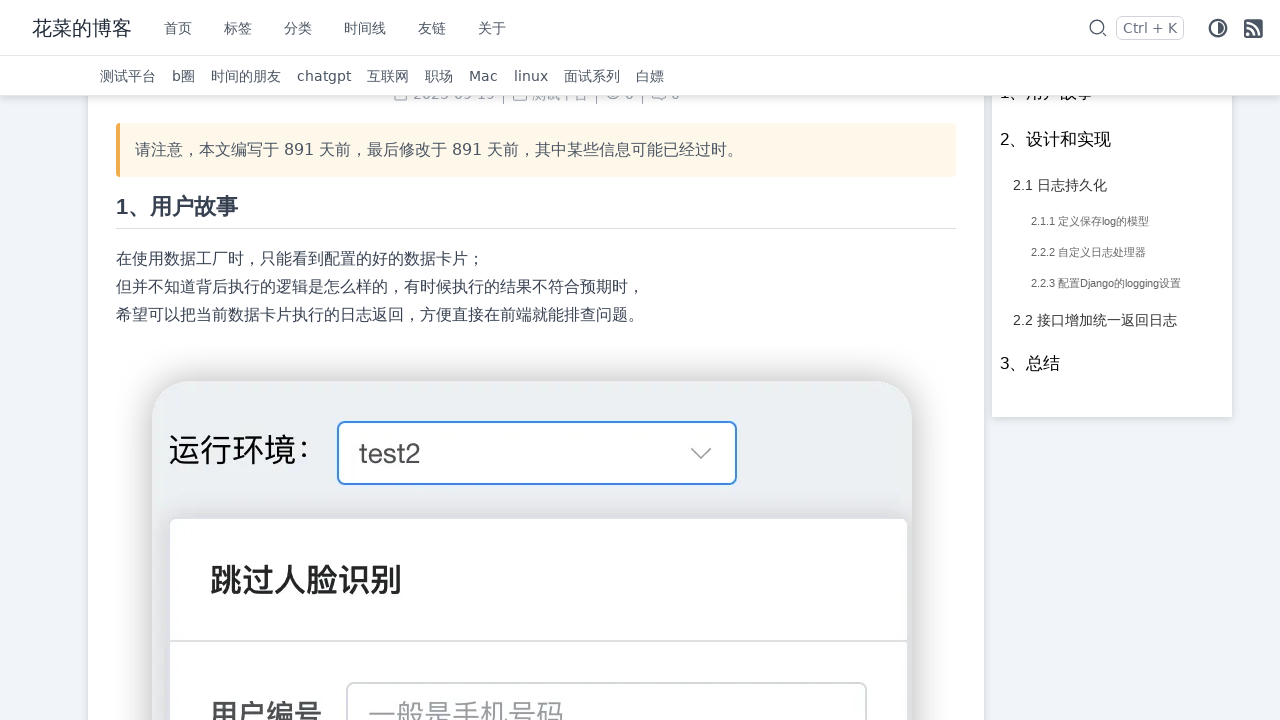

Opened new tab for https://blog.huacai.one/post/41
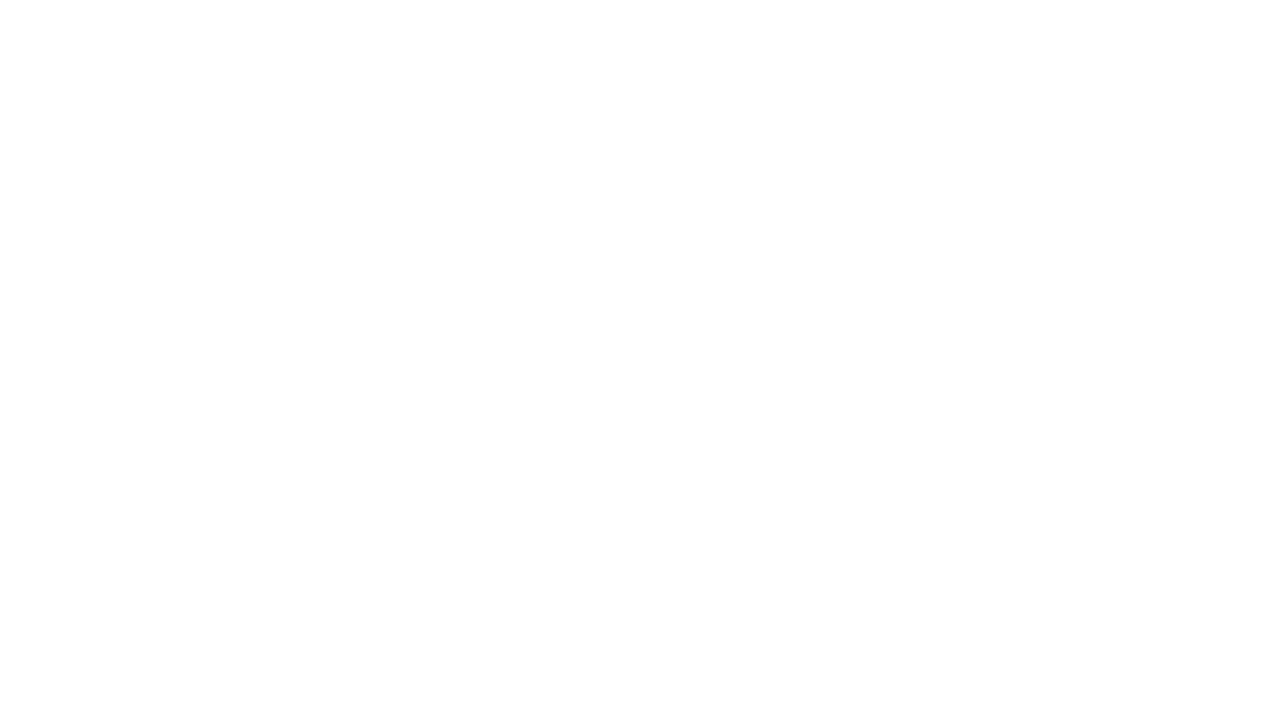

Navigated to https://blog.huacai.one/post/41
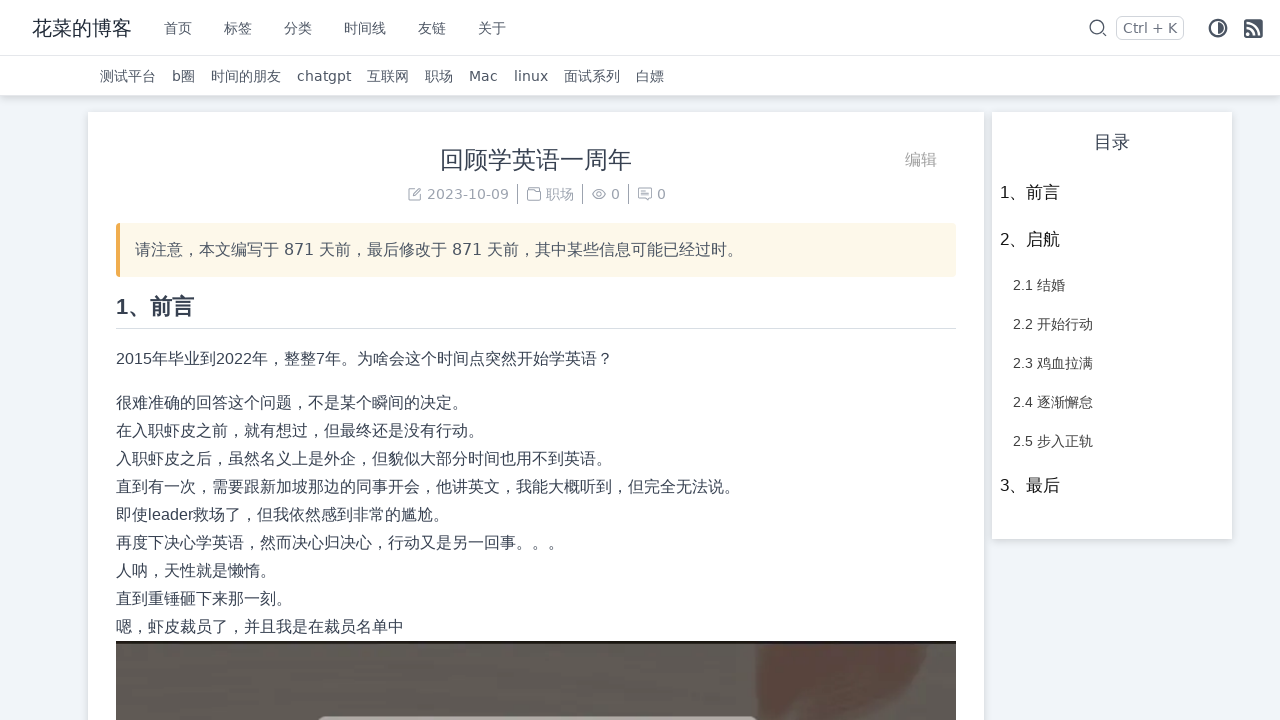

Scrolled down 100px on https://blog.huacai.one/post/41
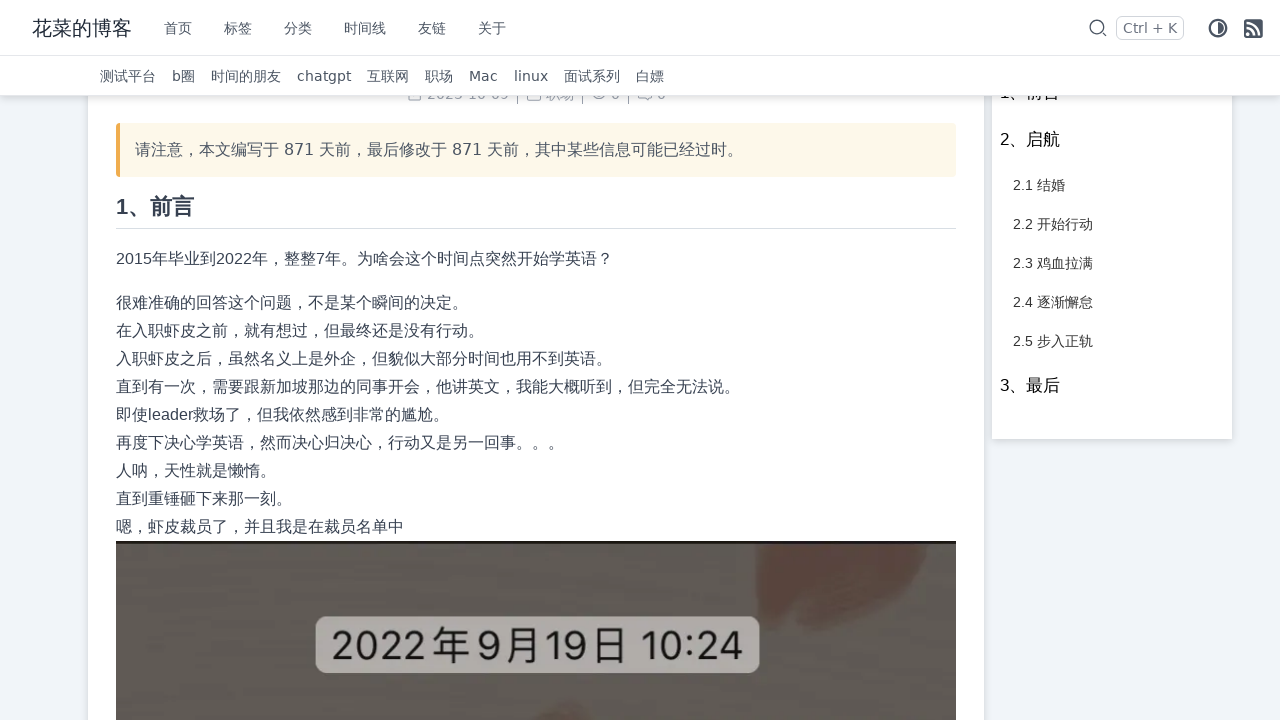

Opened new tab for https://blog.huacai.one/post/42
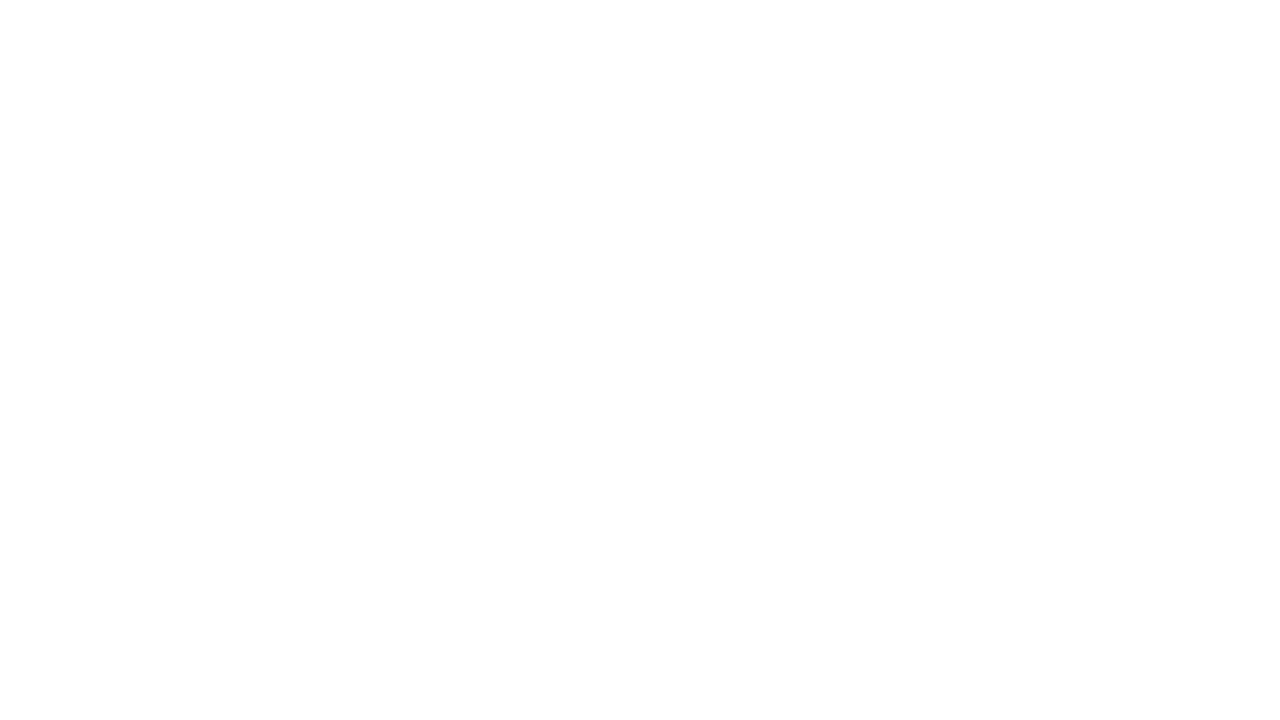

Navigated to https://blog.huacai.one/post/42
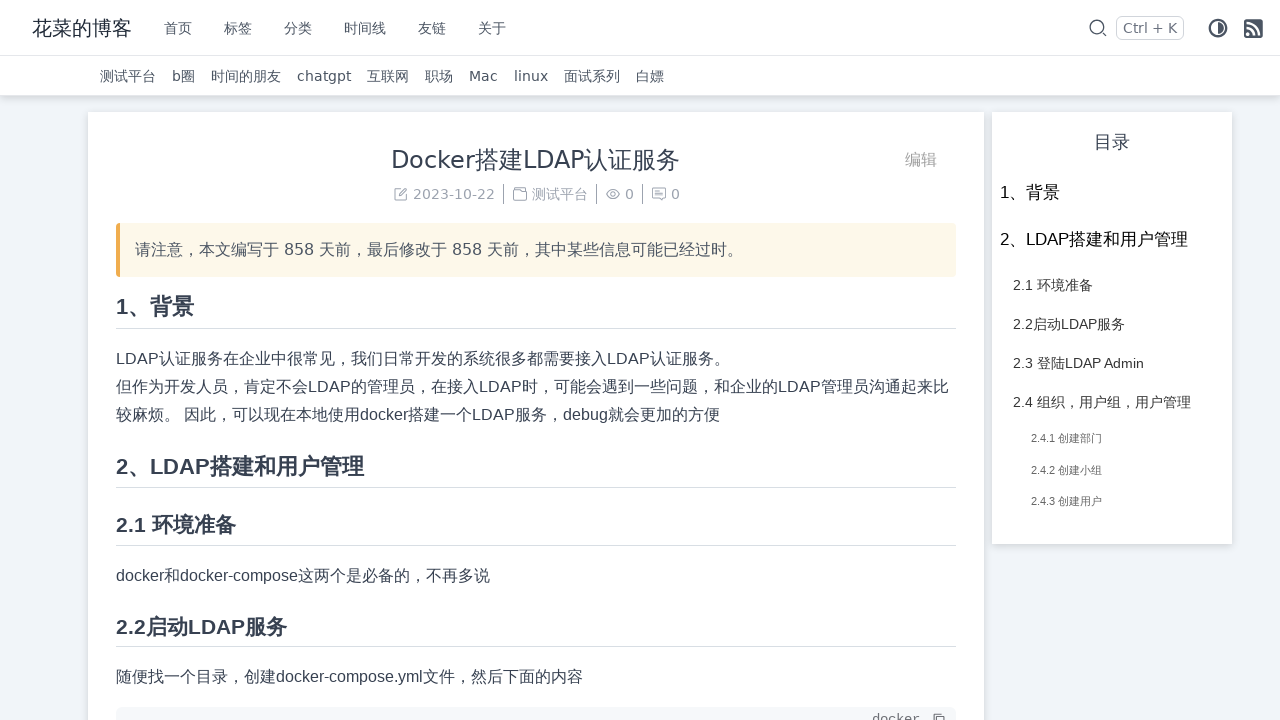

Scrolled down 100px on https://blog.huacai.one/post/42
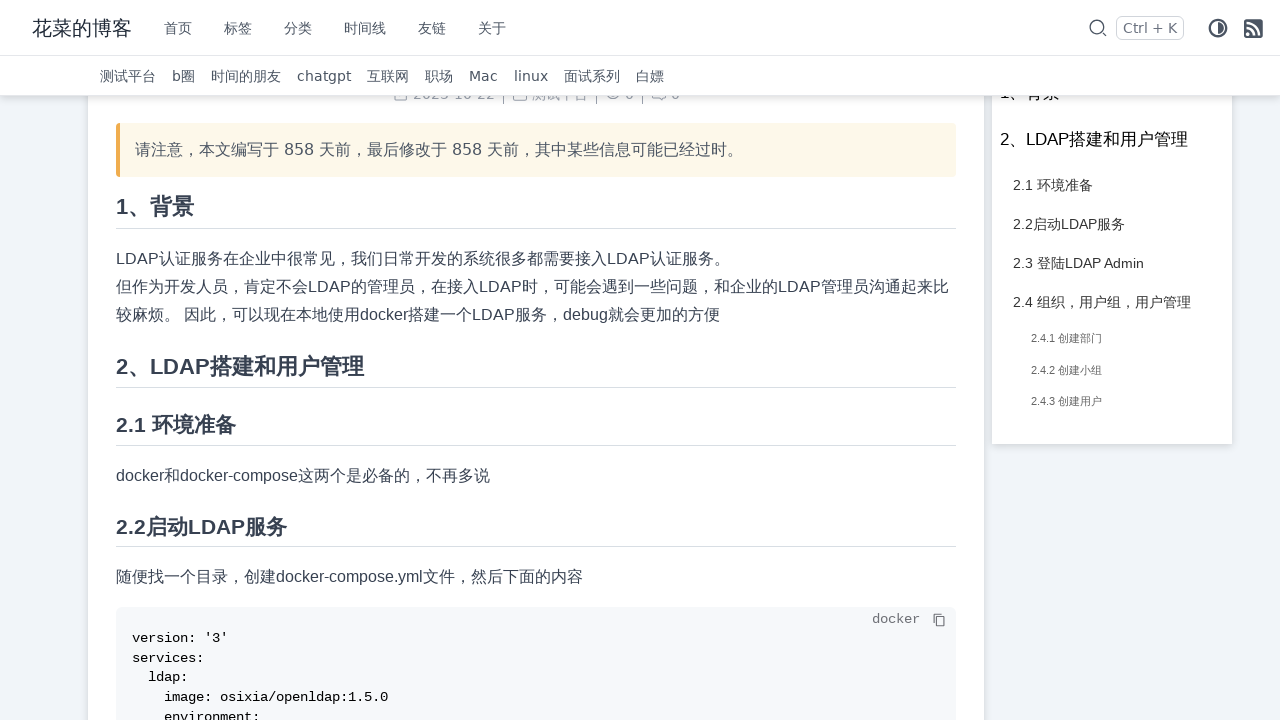

Opened new tab for https://blog.huacai.one/post/43
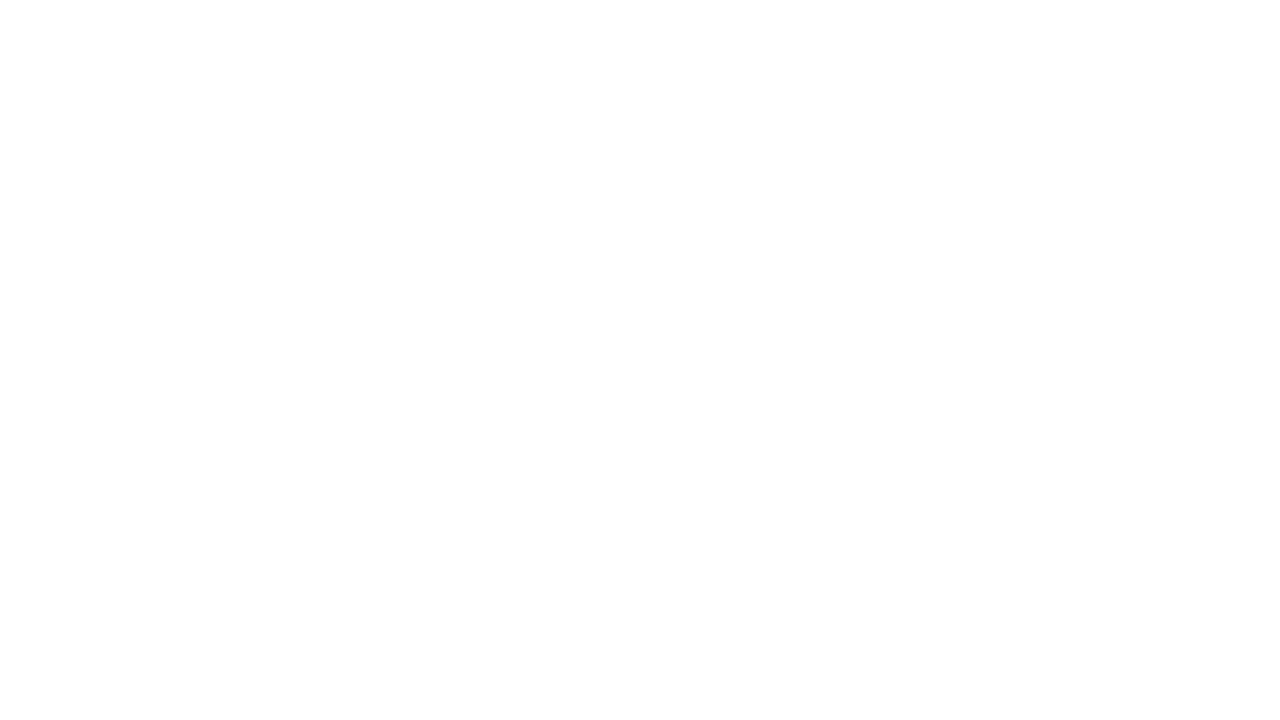

Navigated to https://blog.huacai.one/post/43
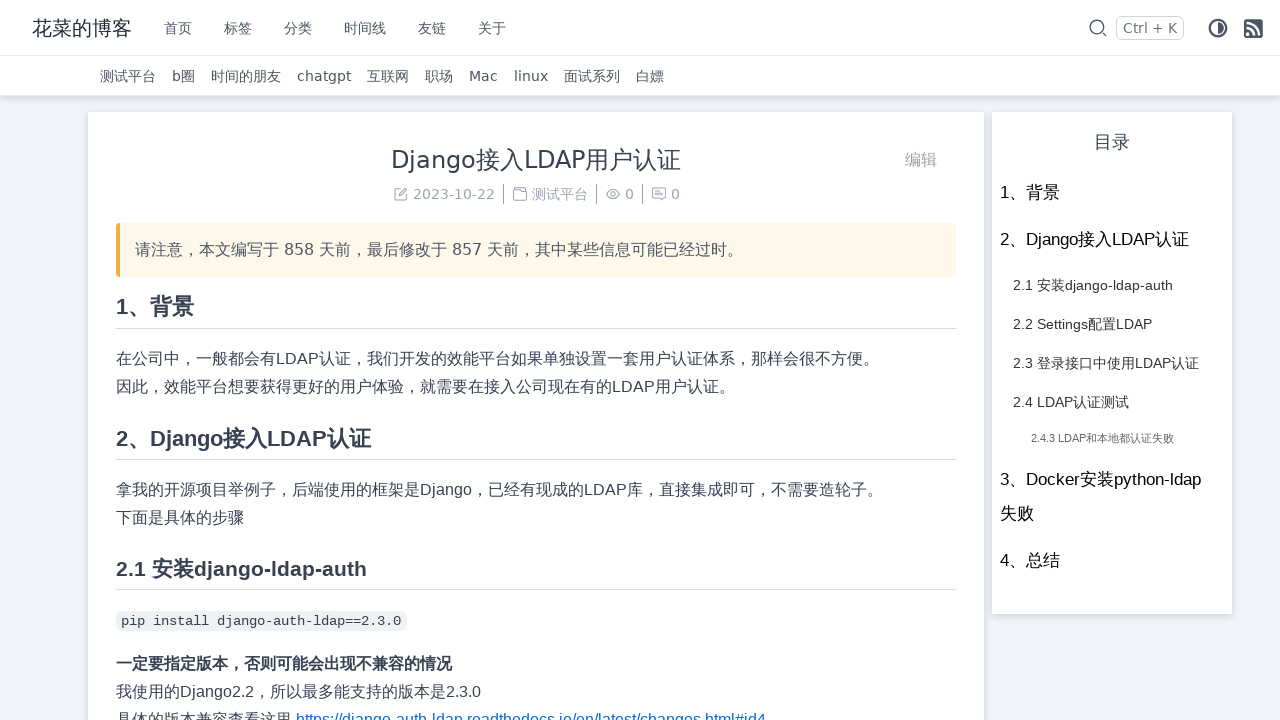

Scrolled down 100px on https://blog.huacai.one/post/43
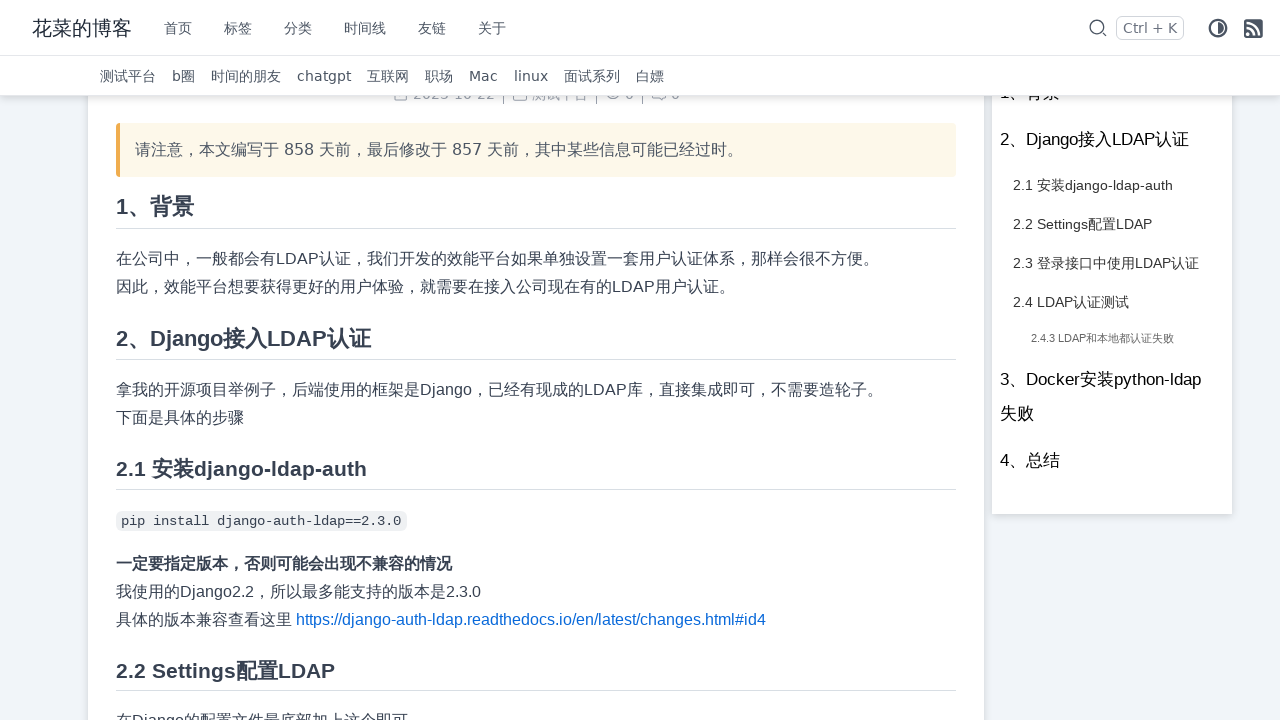

Opened new tab for https://blog.huacai.one/post/44
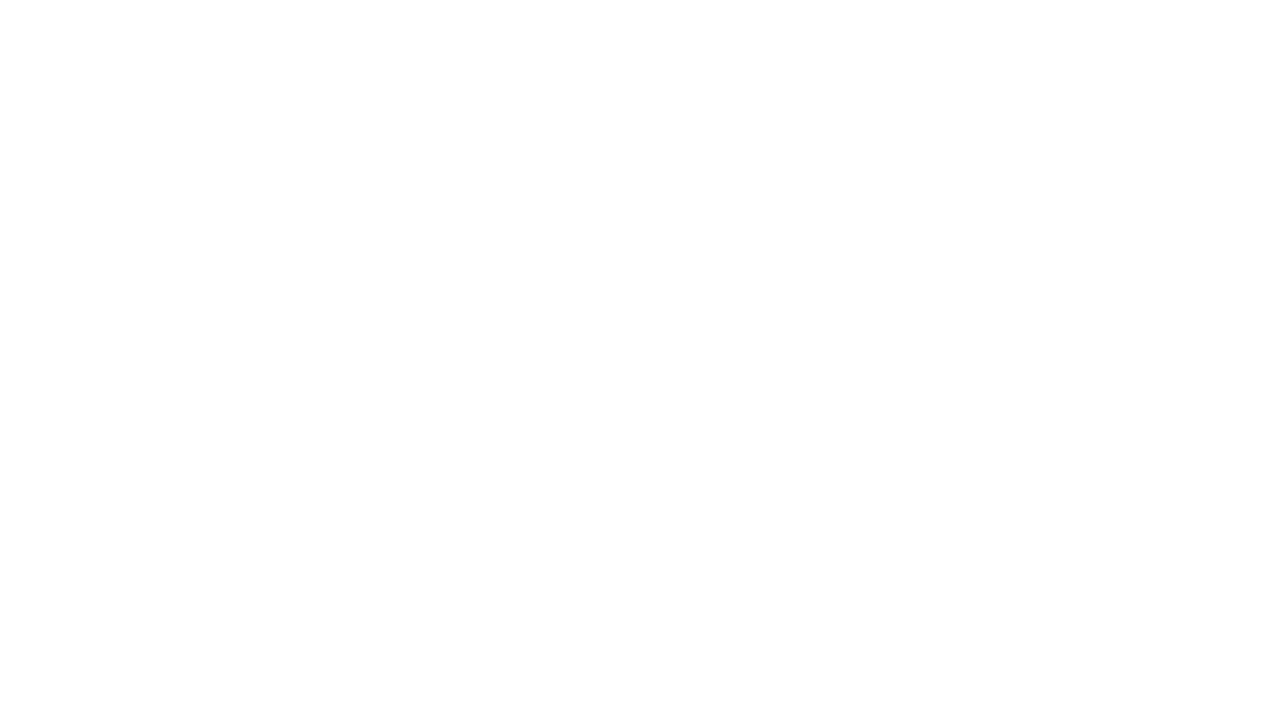

Navigated to https://blog.huacai.one/post/44
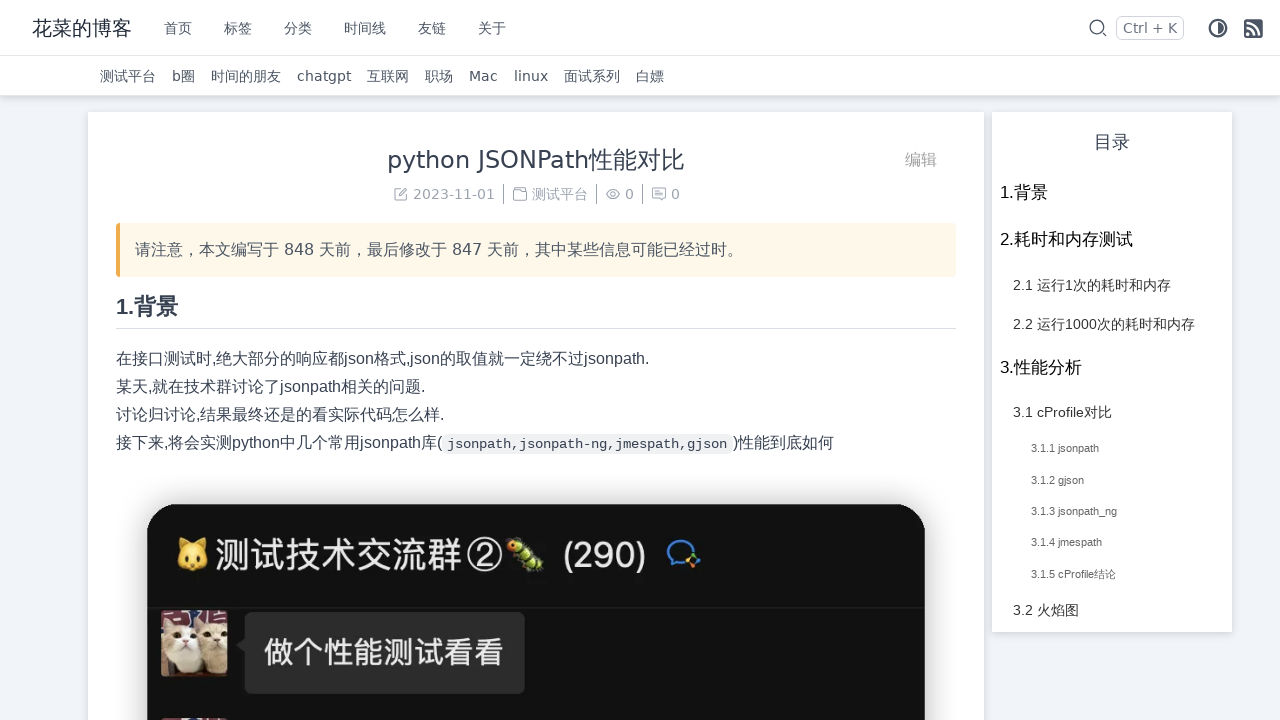

Scrolled down 100px on https://blog.huacai.one/post/44
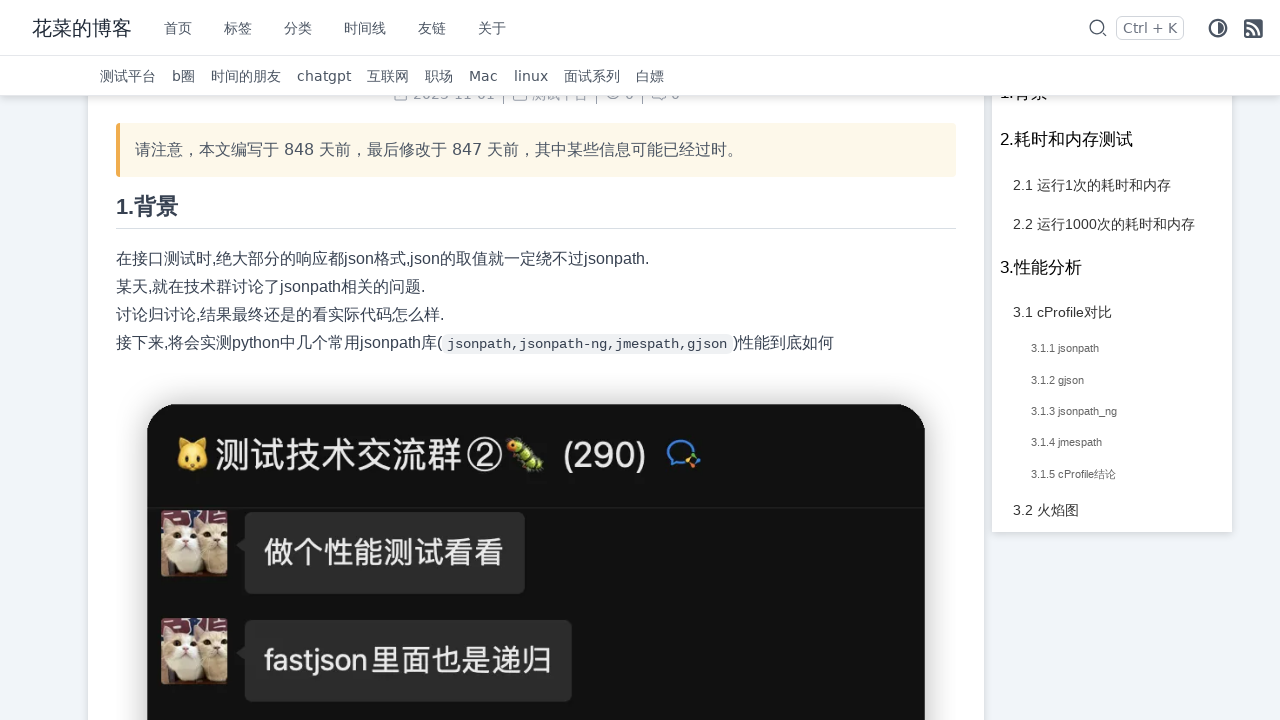

Opened new tab for https://blog.huacai.one/post/45
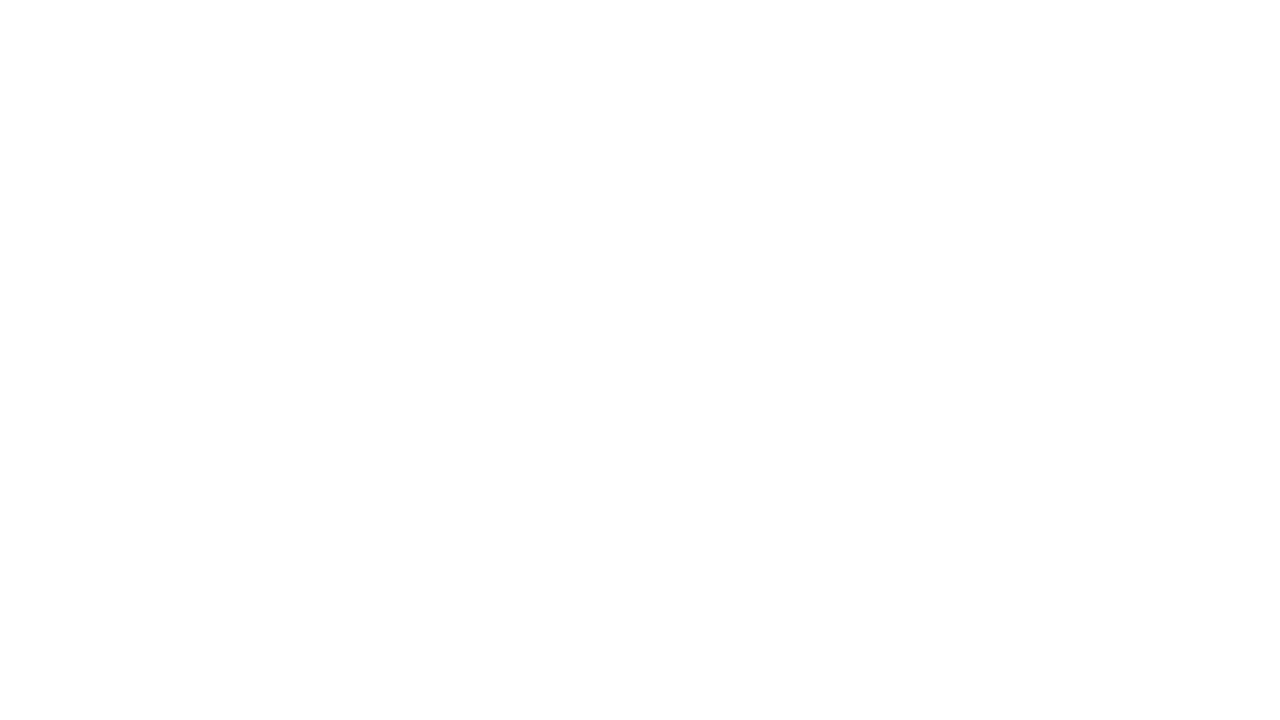

Navigated to https://blog.huacai.one/post/45
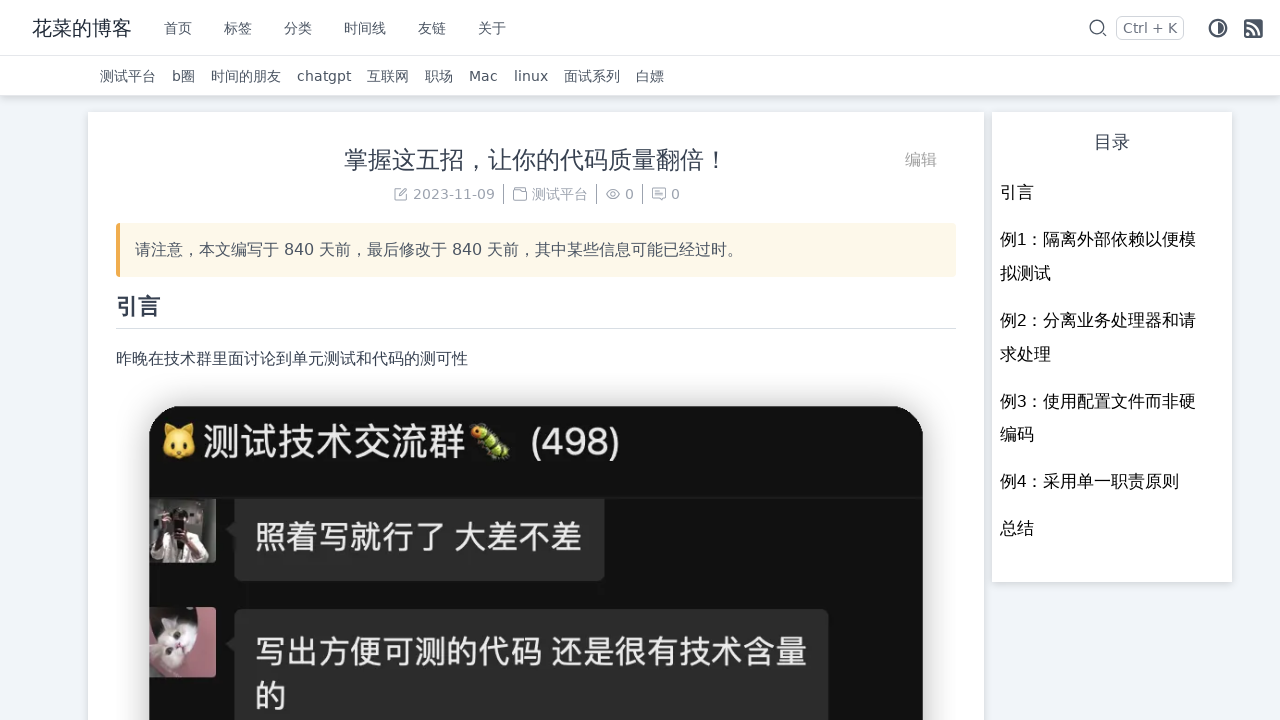

Scrolled down 100px on https://blog.huacai.one/post/45
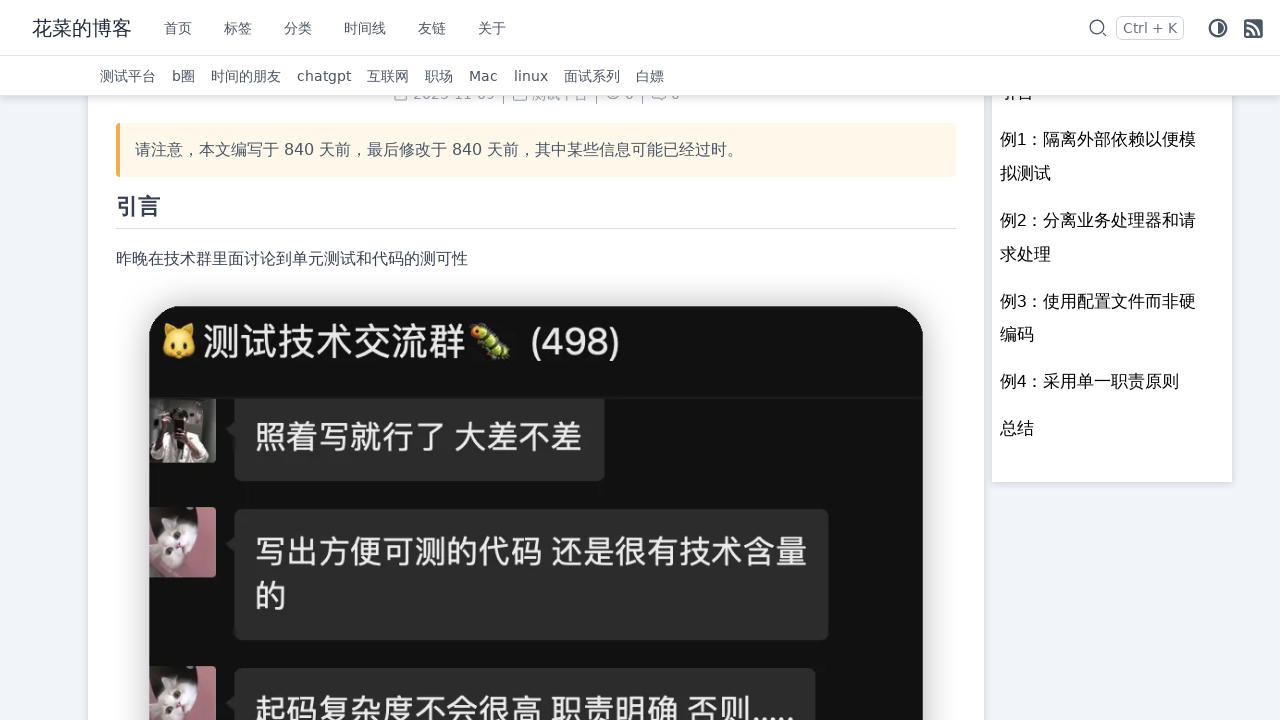

Refreshed a blog post page
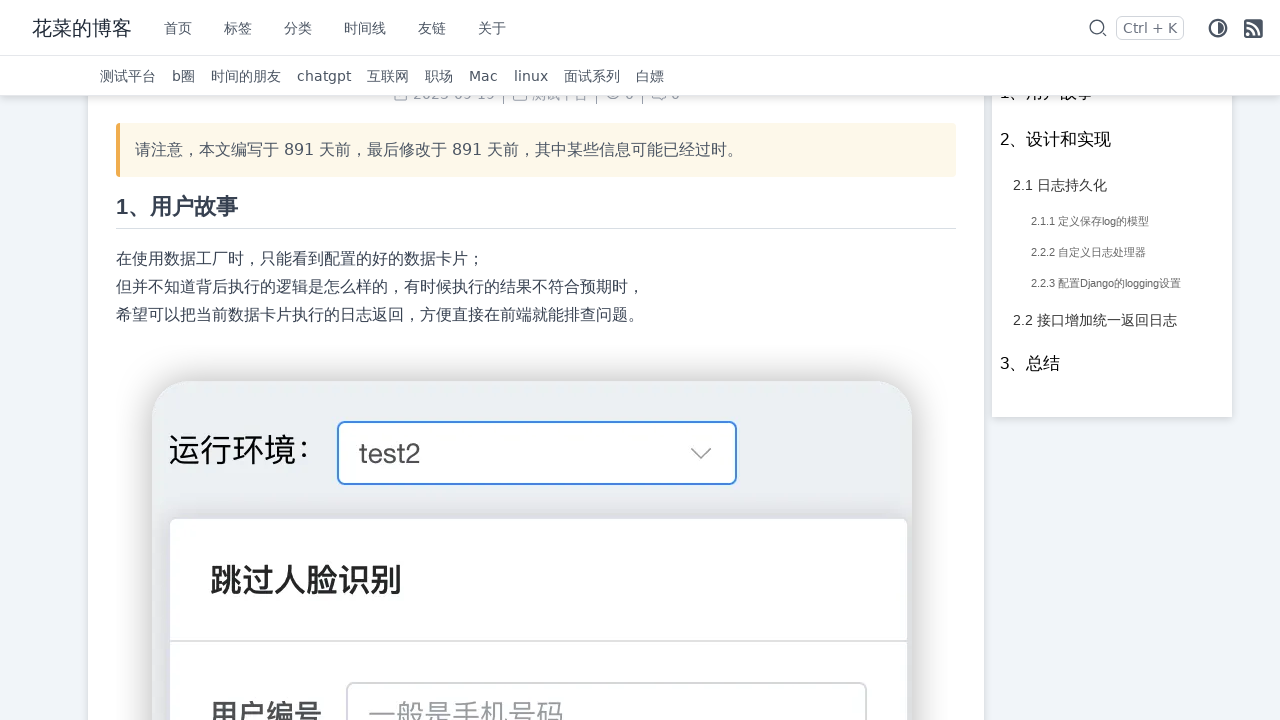

Refreshed a blog post page
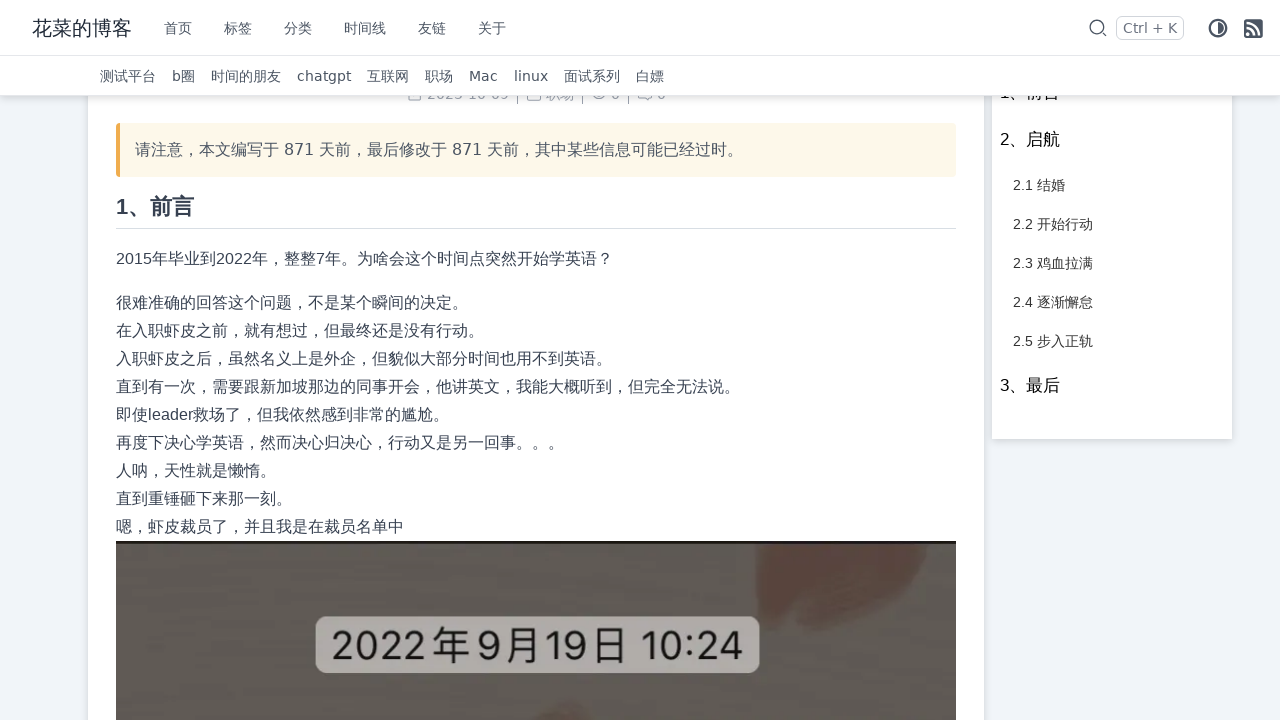

Refreshed a blog post page
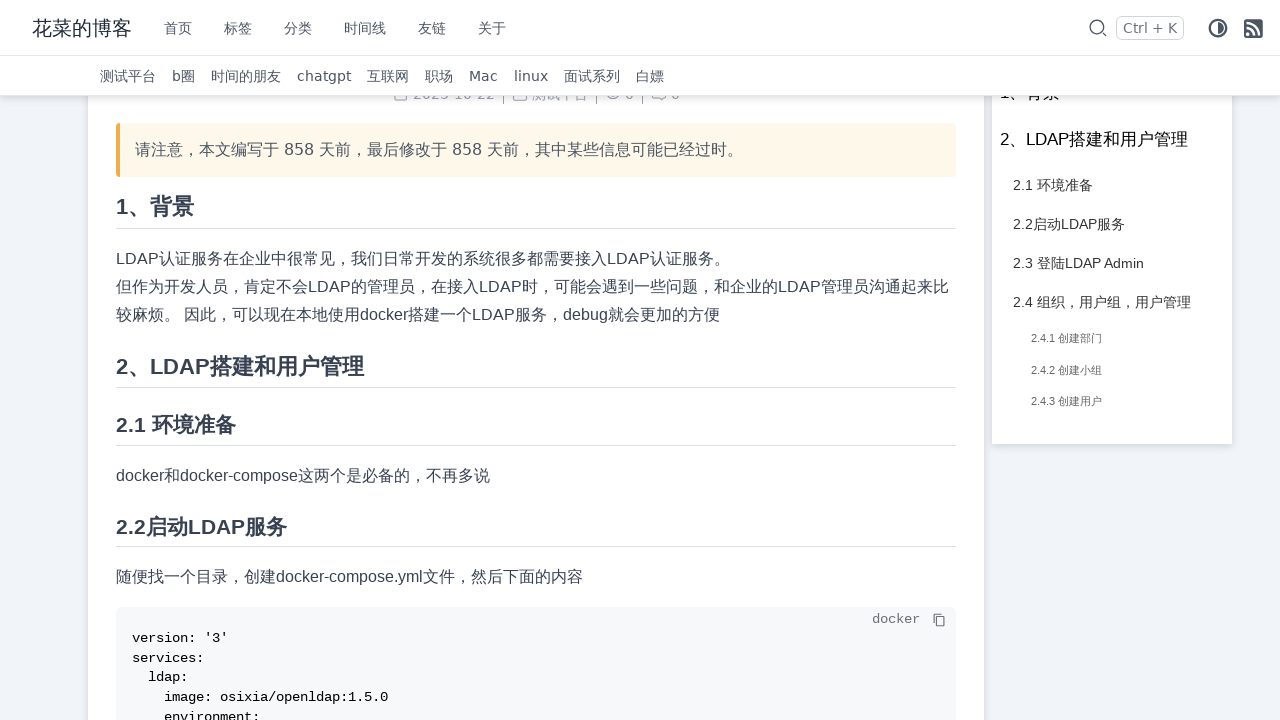

Refreshed a blog post page
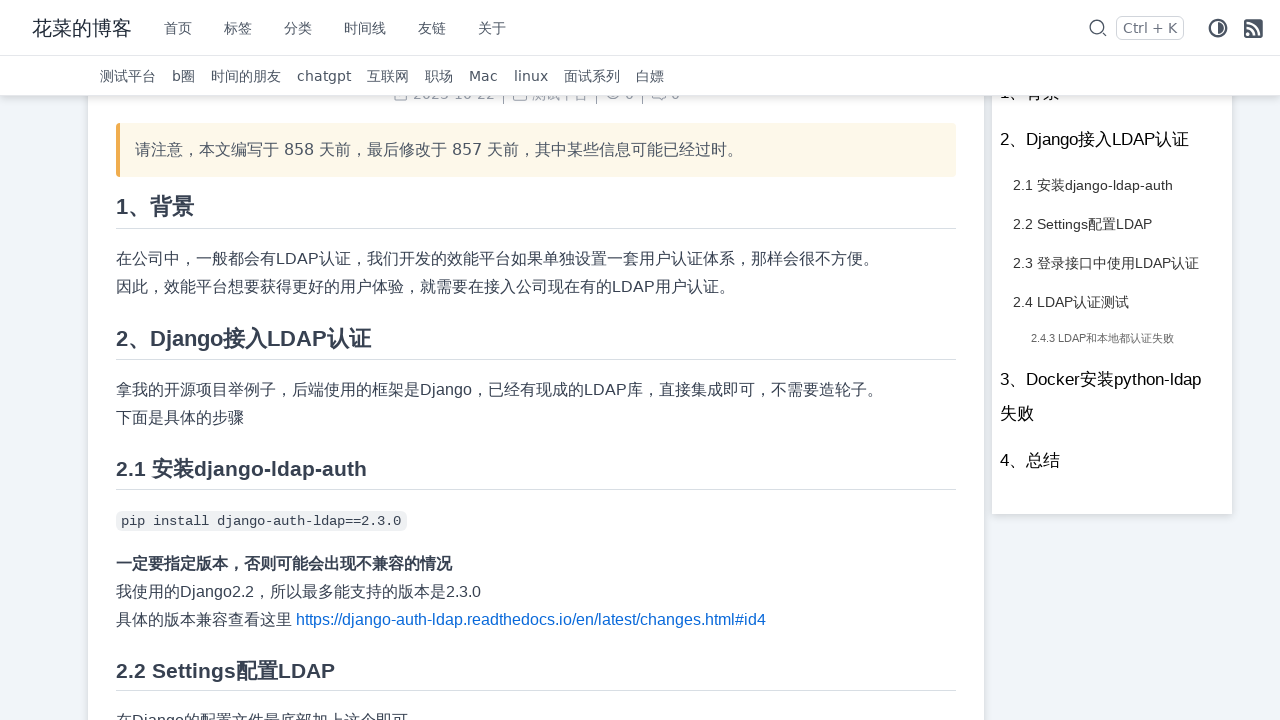

Refreshed a blog post page
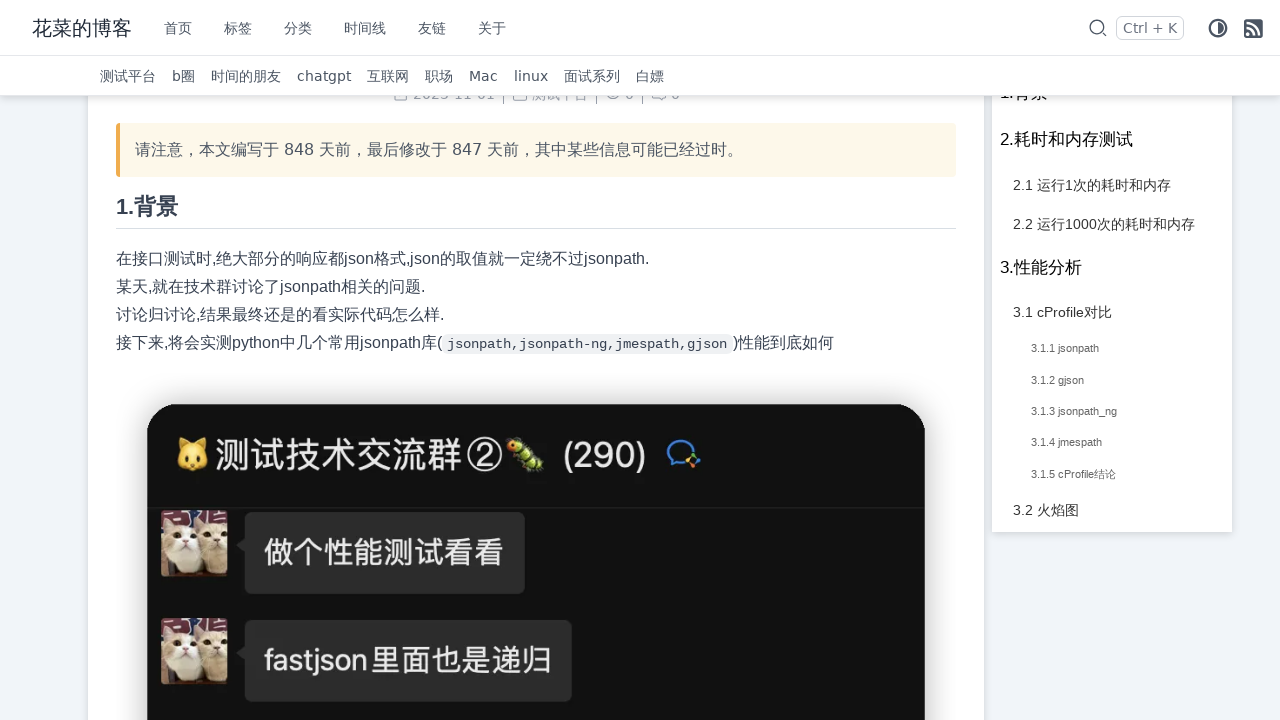

Refreshed a blog post page
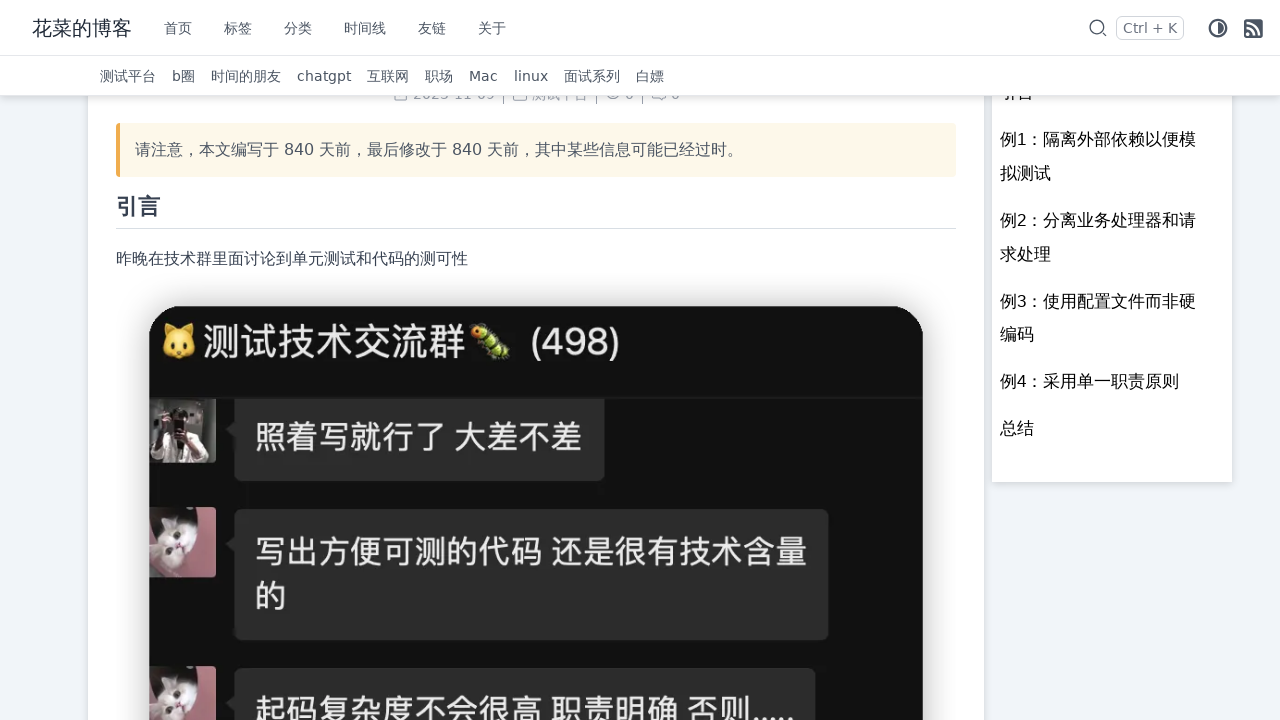

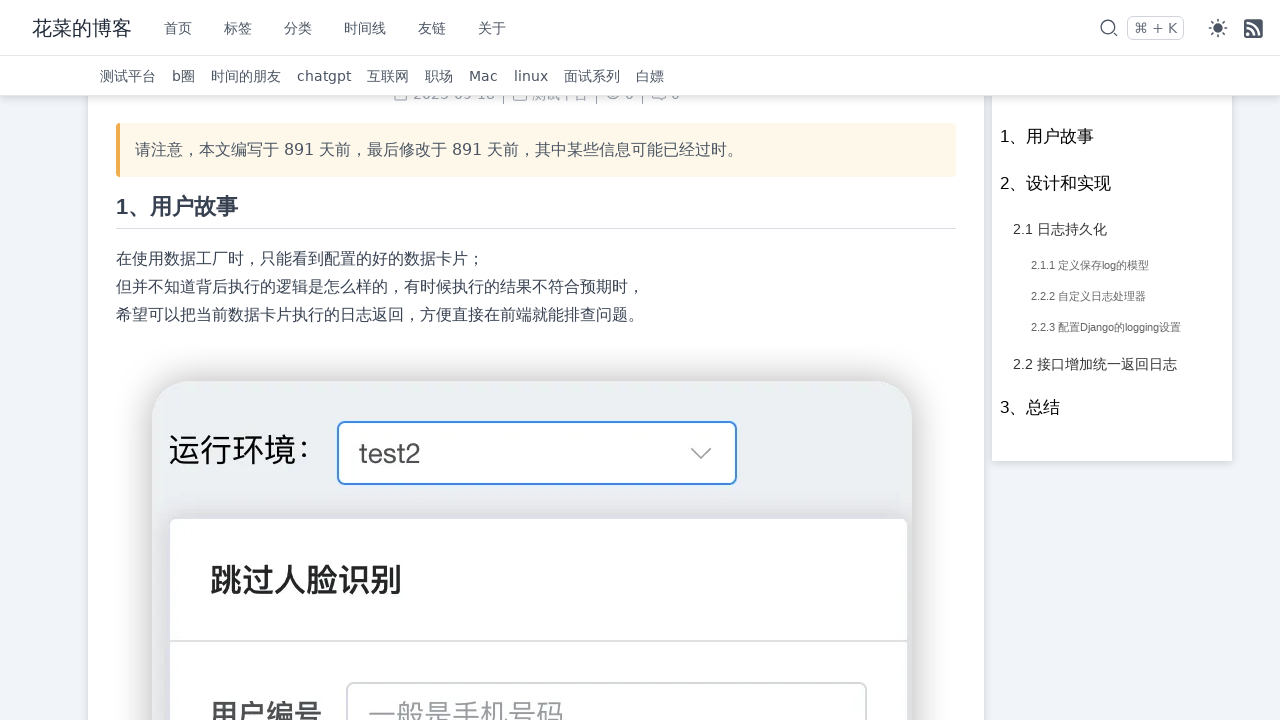